Tests that a todo item is removed if edited to an empty string

Starting URL: https://demo.playwright.dev/todomvc

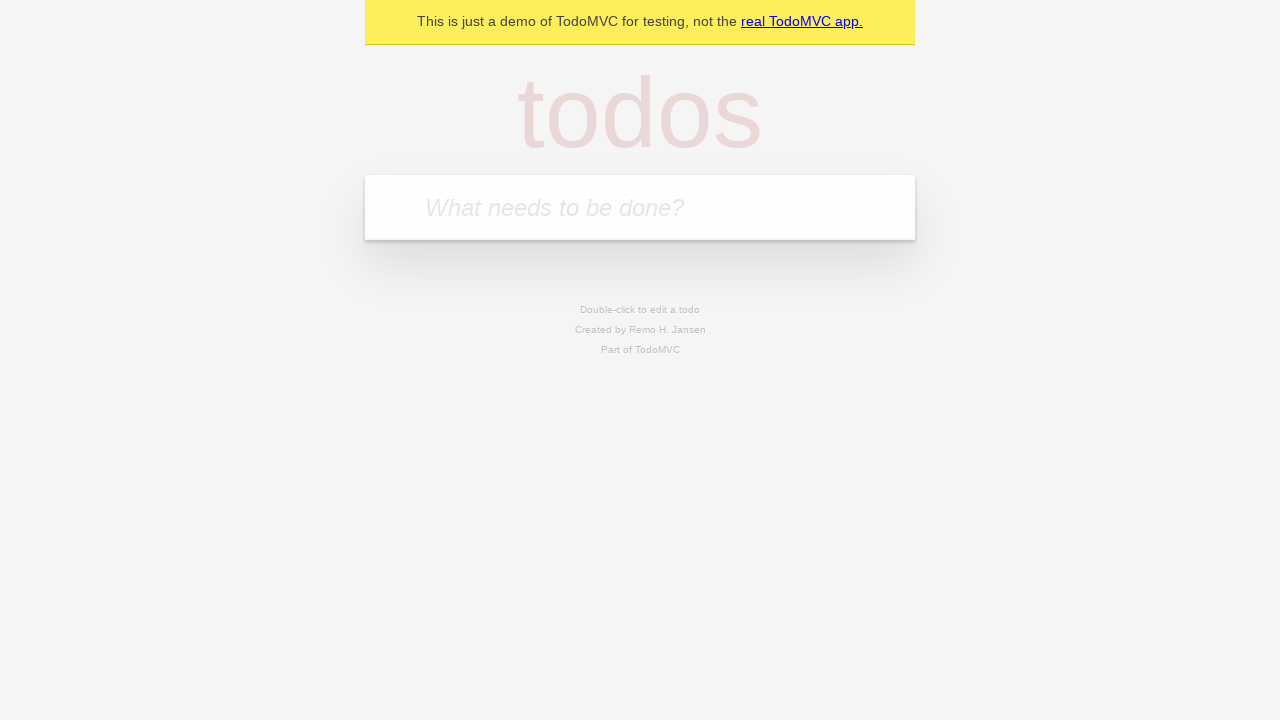

Located the 'What needs to be done?' input field
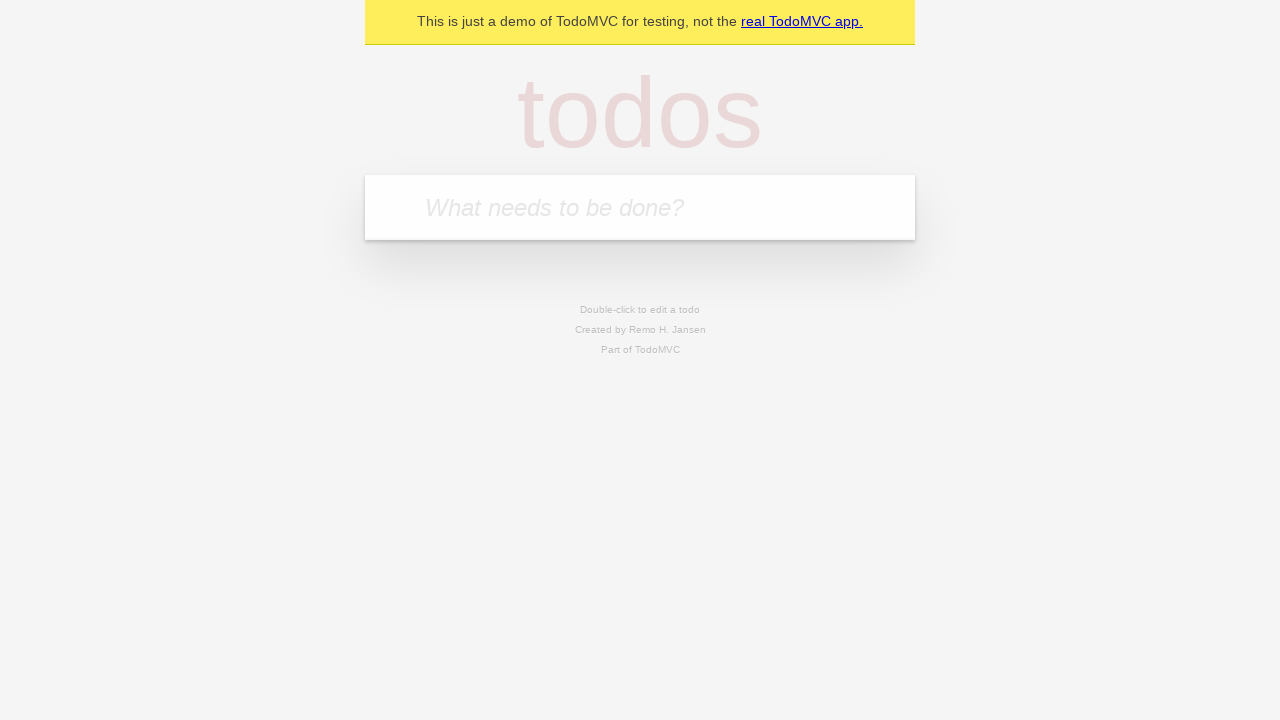

Filled first todo with 'buy some cheese' on internal:attr=[placeholder="What needs to be done?"i]
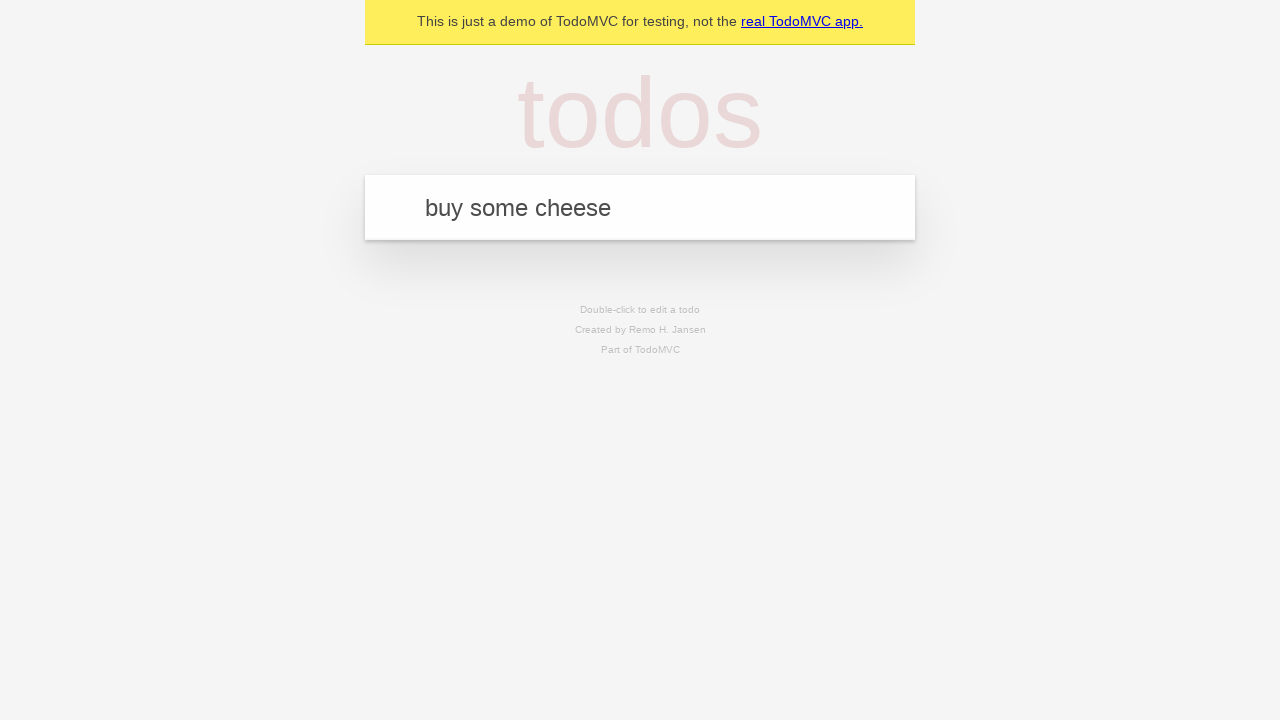

Pressed Enter to add first todo on internal:attr=[placeholder="What needs to be done?"i]
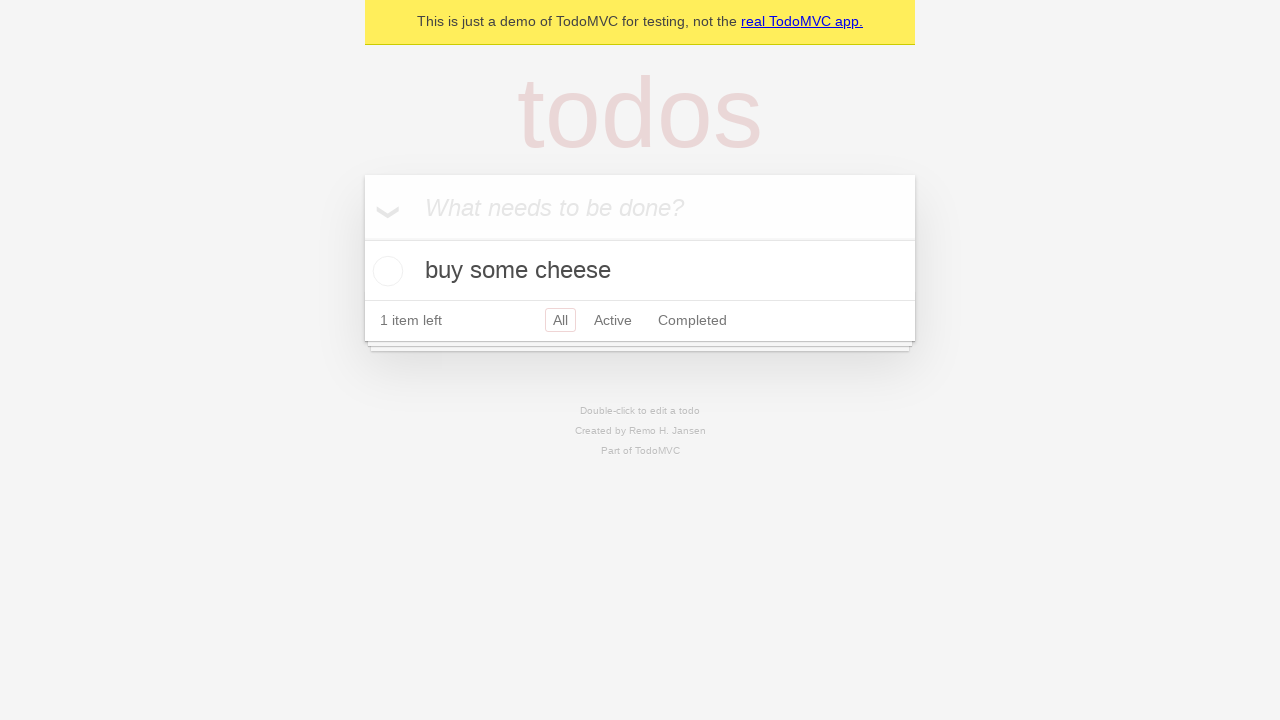

Filled second todo with 'feed the cat' on internal:attr=[placeholder="What needs to be done?"i]
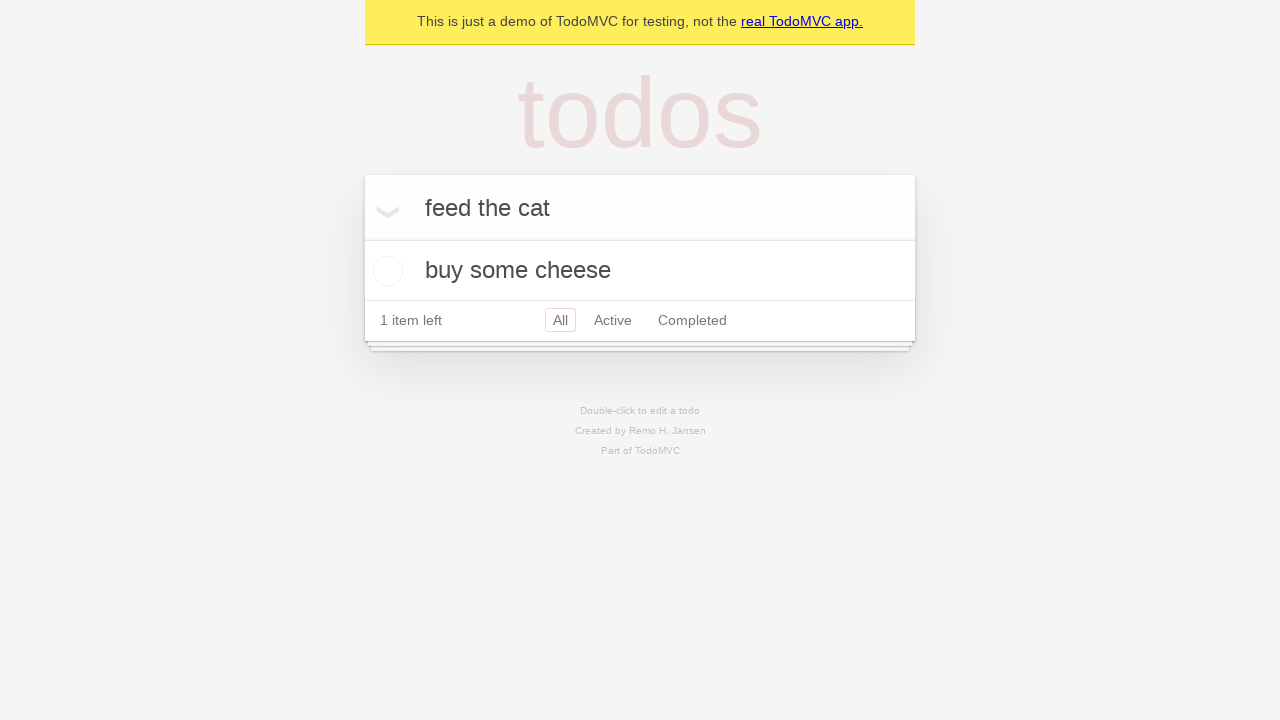

Pressed Enter to add second todo on internal:attr=[placeholder="What needs to be done?"i]
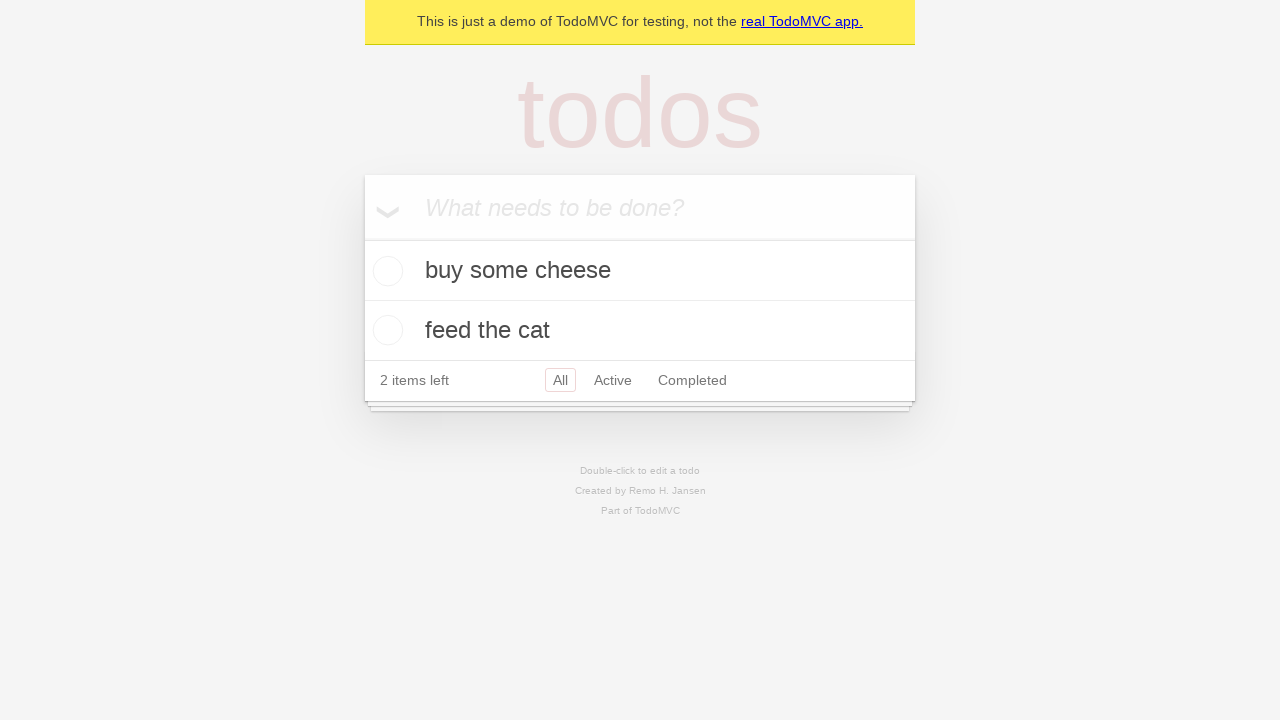

Filled third todo with 'book a doctors appointment' on internal:attr=[placeholder="What needs to be done?"i]
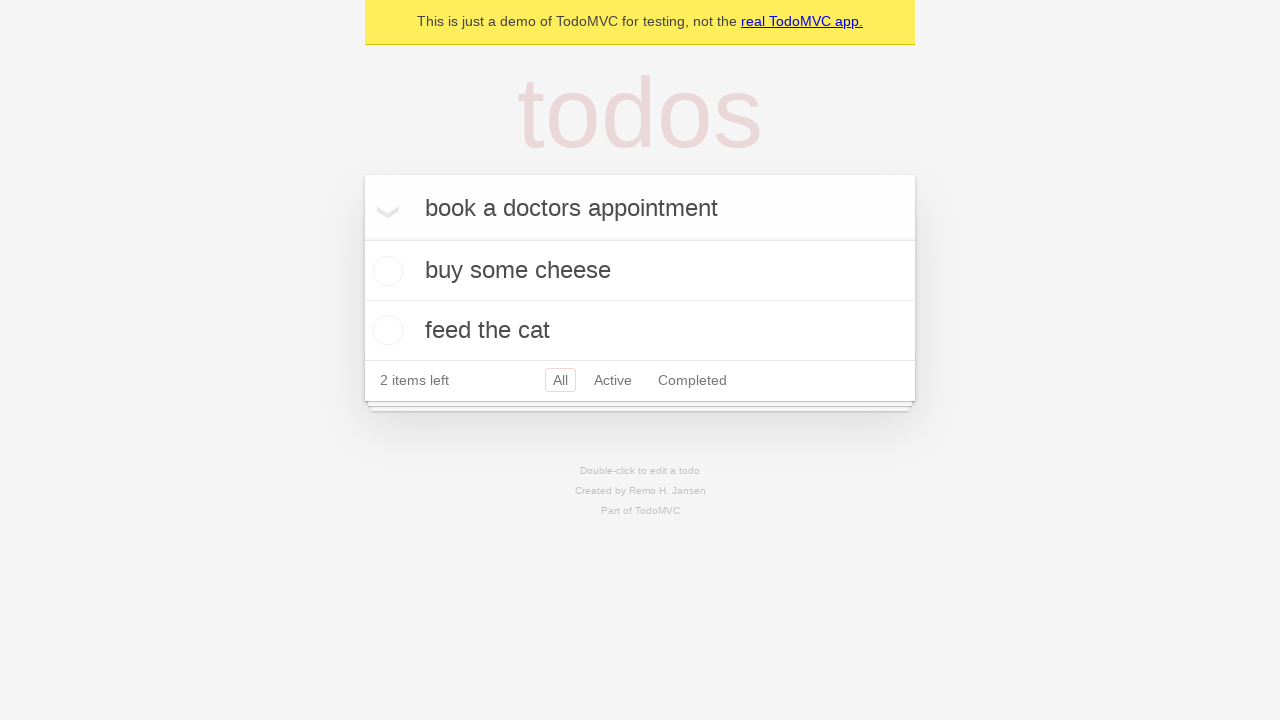

Pressed Enter to add third todo on internal:attr=[placeholder="What needs to be done?"i]
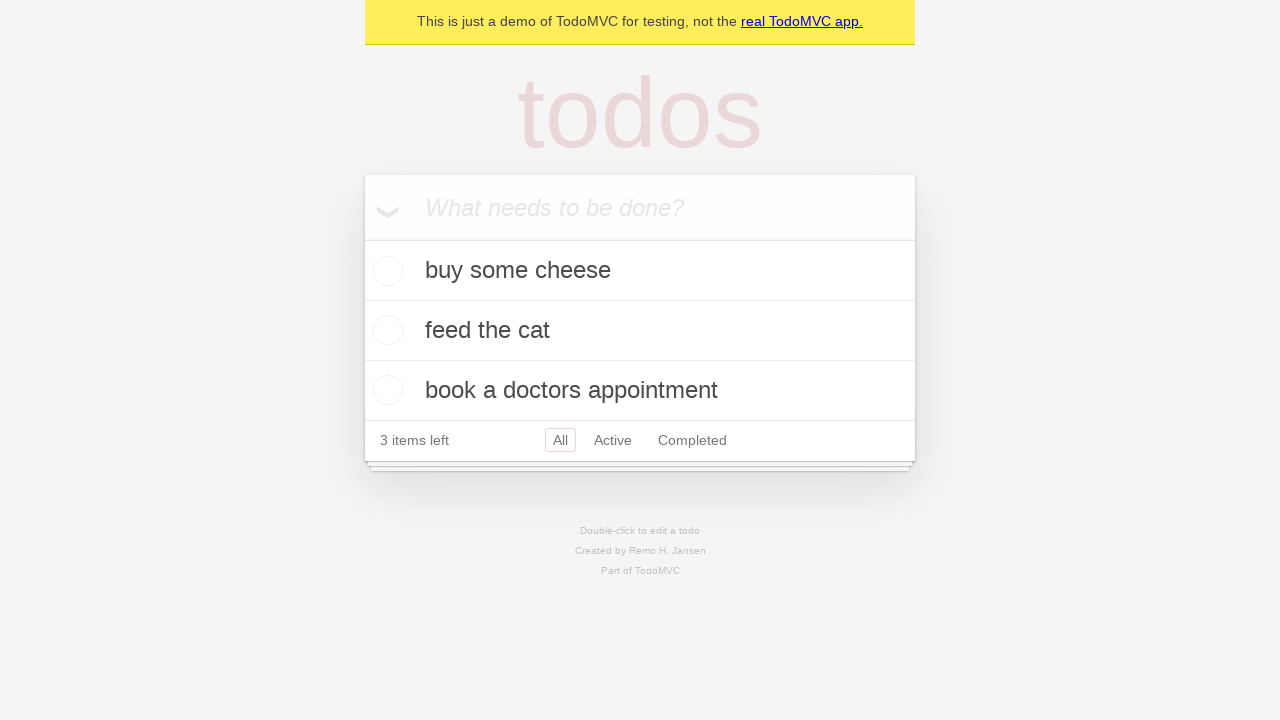

Waited for all 3 todos to be added to the list
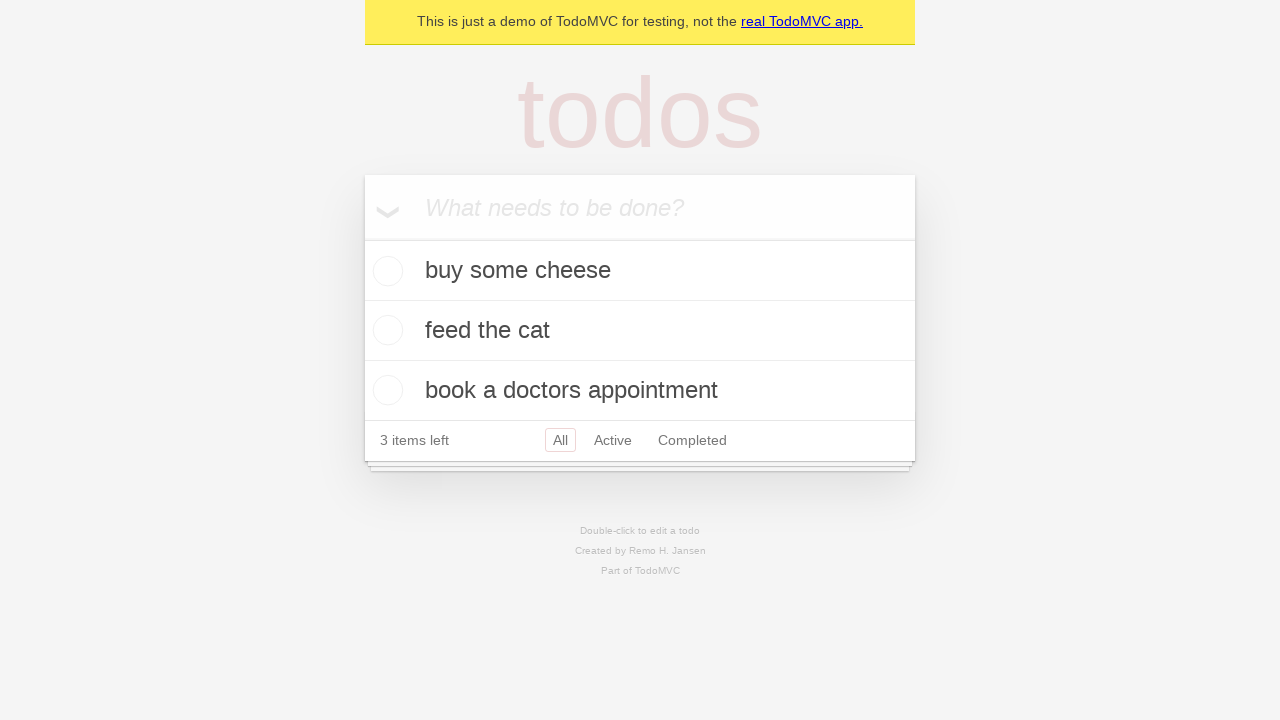

Located all todo items
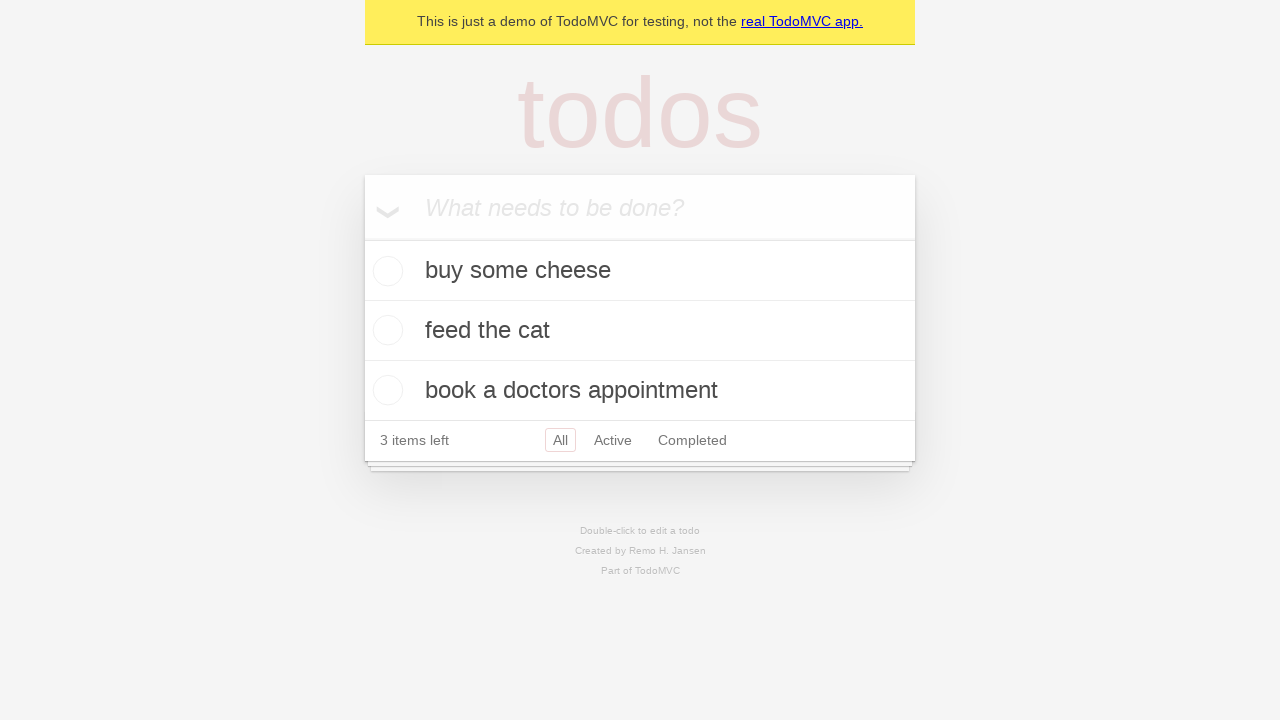

Double-clicked the second todo item to enter edit mode at (640, 331) on internal:testid=[data-testid="todo-item"s] >> nth=1
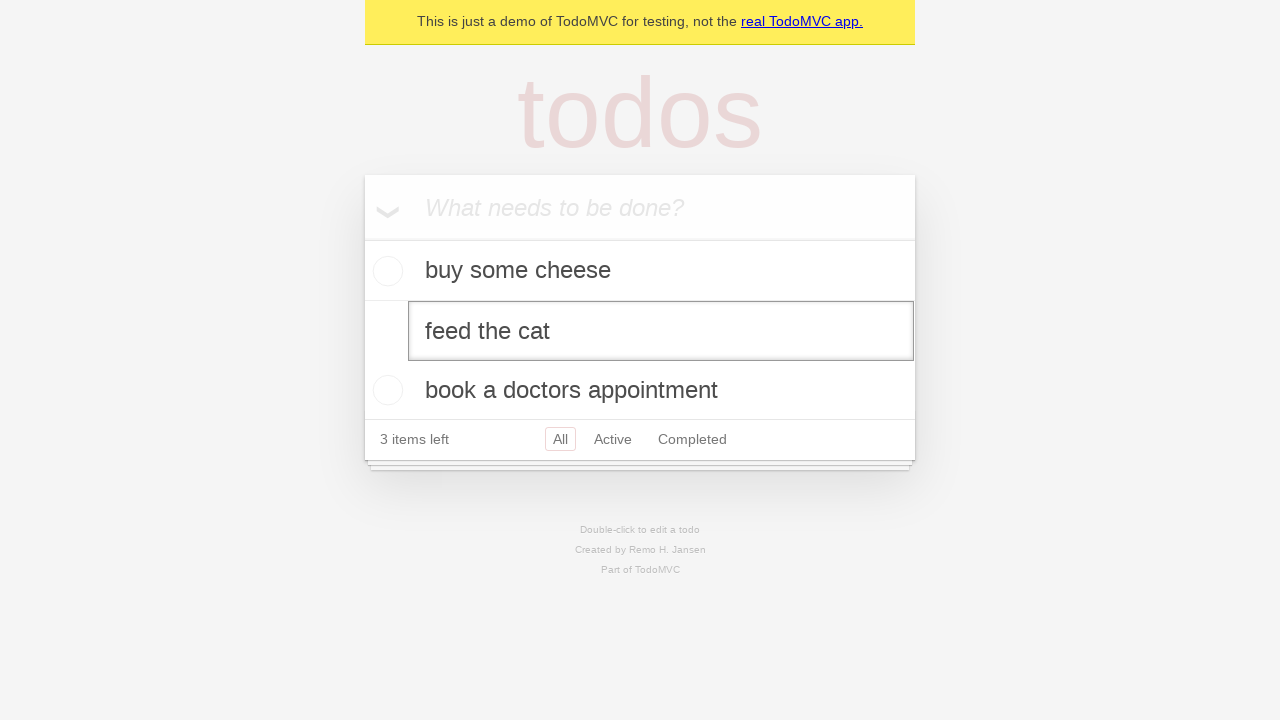

Cleared the text in the edit field, leaving it empty on internal:testid=[data-testid="todo-item"s] >> nth=1 >> internal:role=textbox[nam
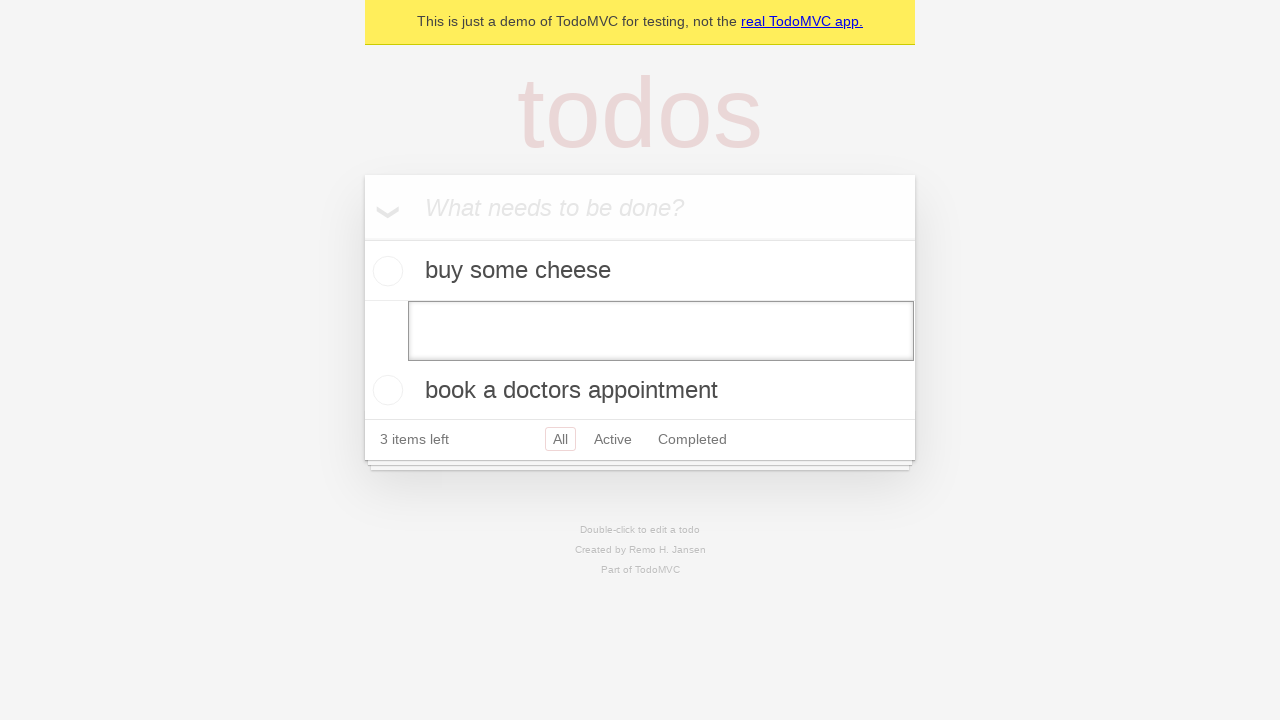

Pressed Enter to submit the empty edit on internal:testid=[data-testid="todo-item"s] >> nth=1 >> internal:role=textbox[nam
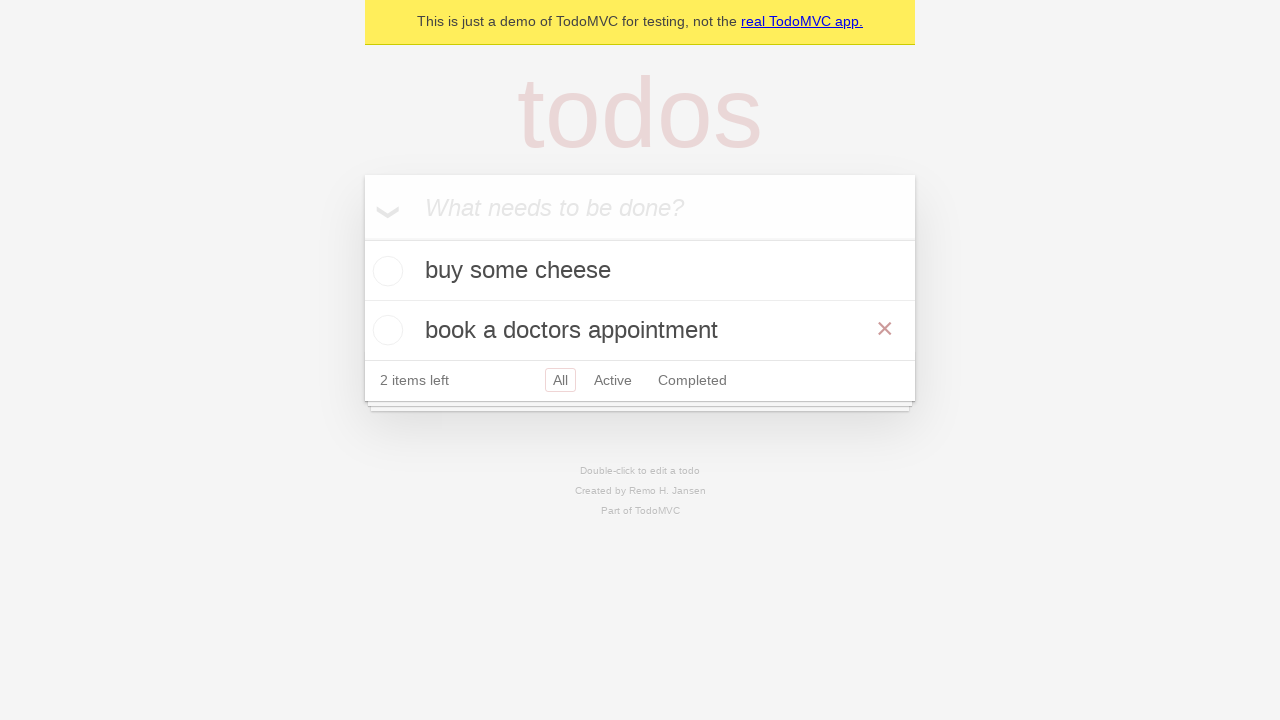

Waited for the todo item to be removed, confirming only 2 items remain
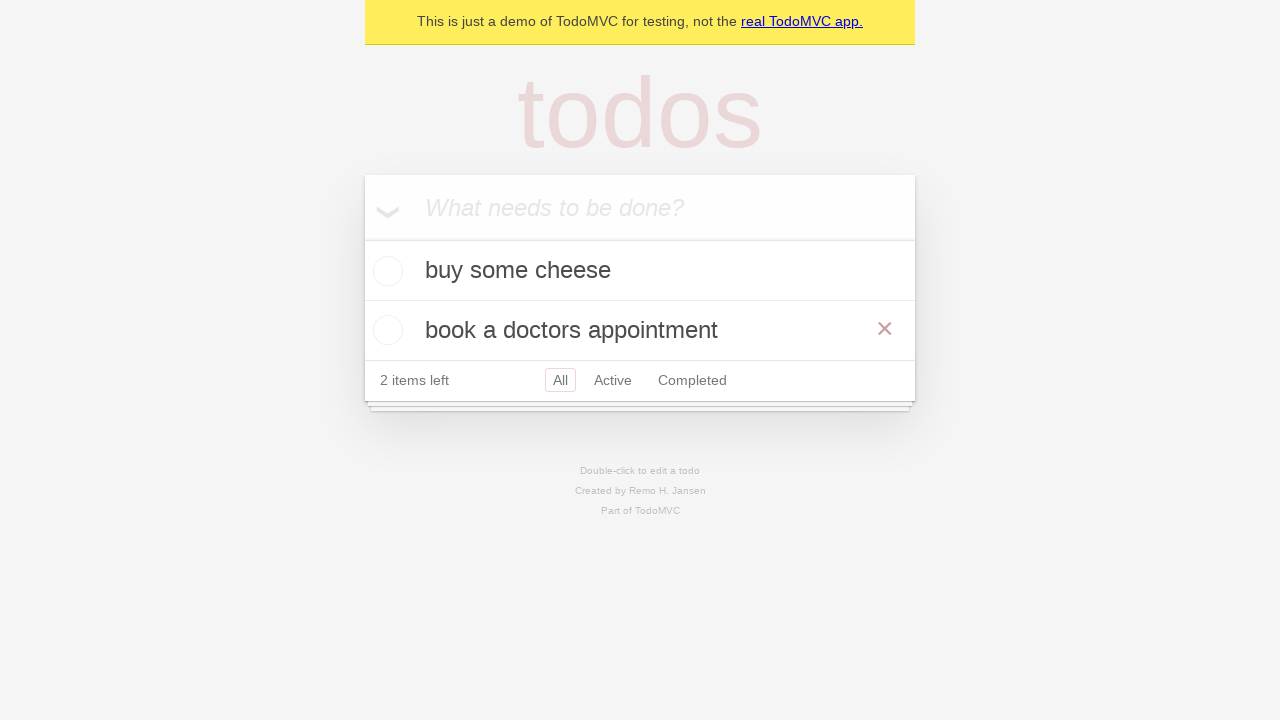

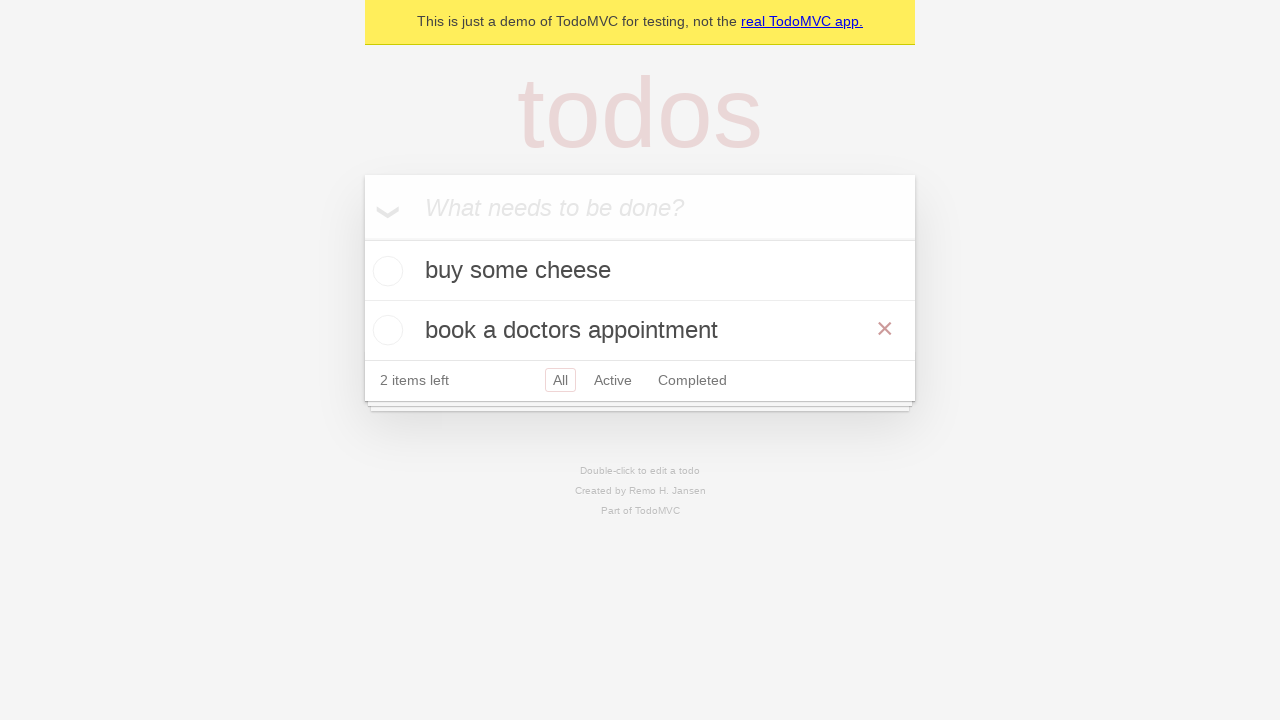